Tests an e-commerce flow by navigating to browse products, selecting a Selenium product, and adding it to the shopping cart.

Starting URL: https://rahulshettyacademy.com/angularAppdemo/

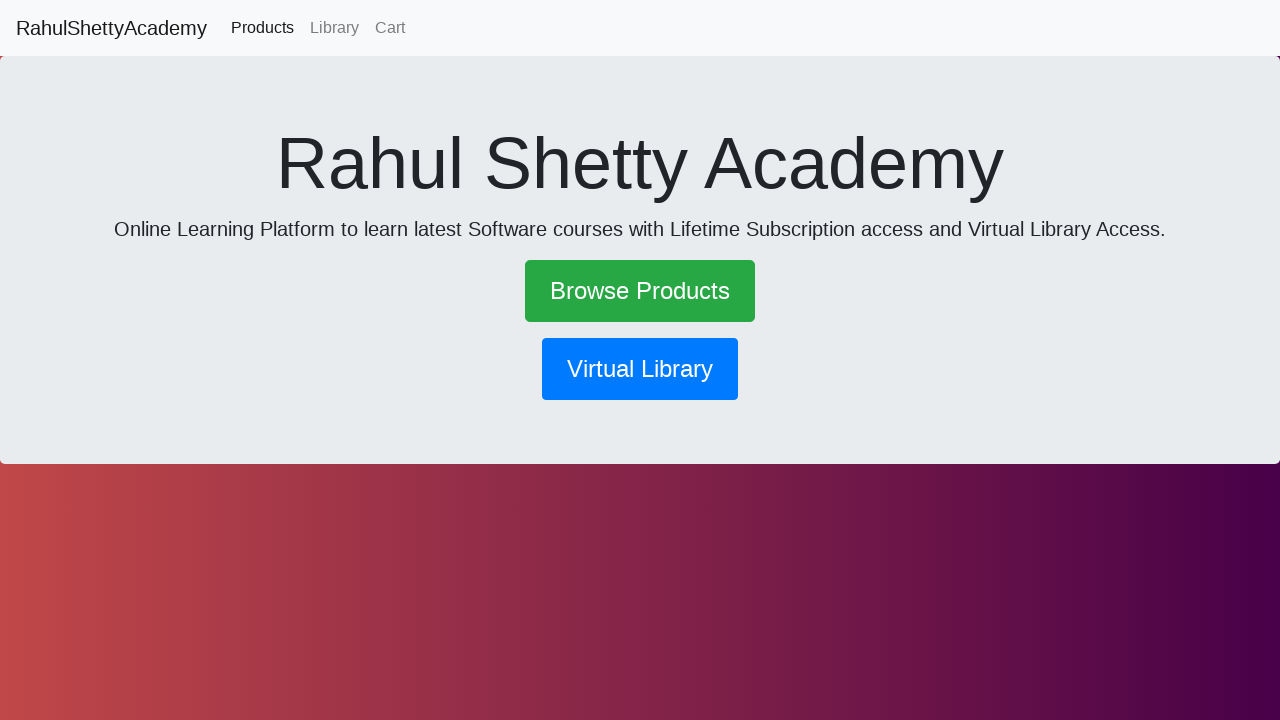

Clicked 'Browse Products' link at (640, 291) on text=Browse Products
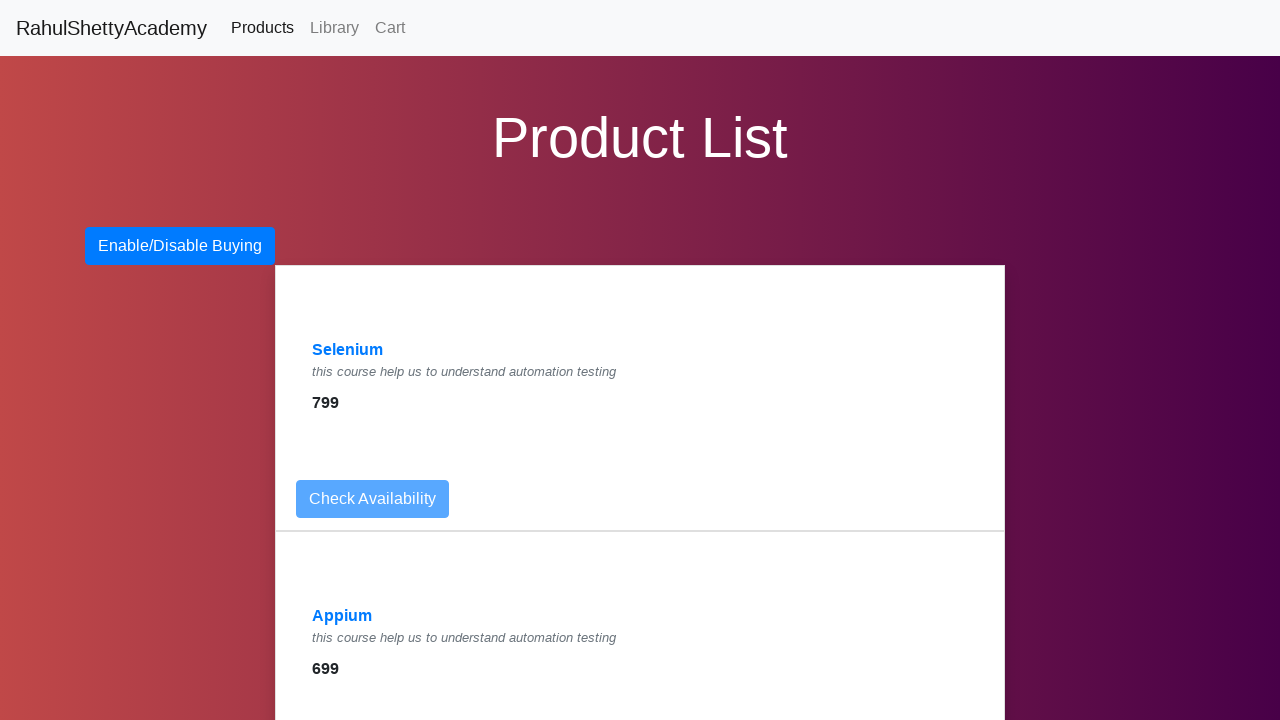

Clicked 'Selenium' product link at (348, 350) on text=Selenium
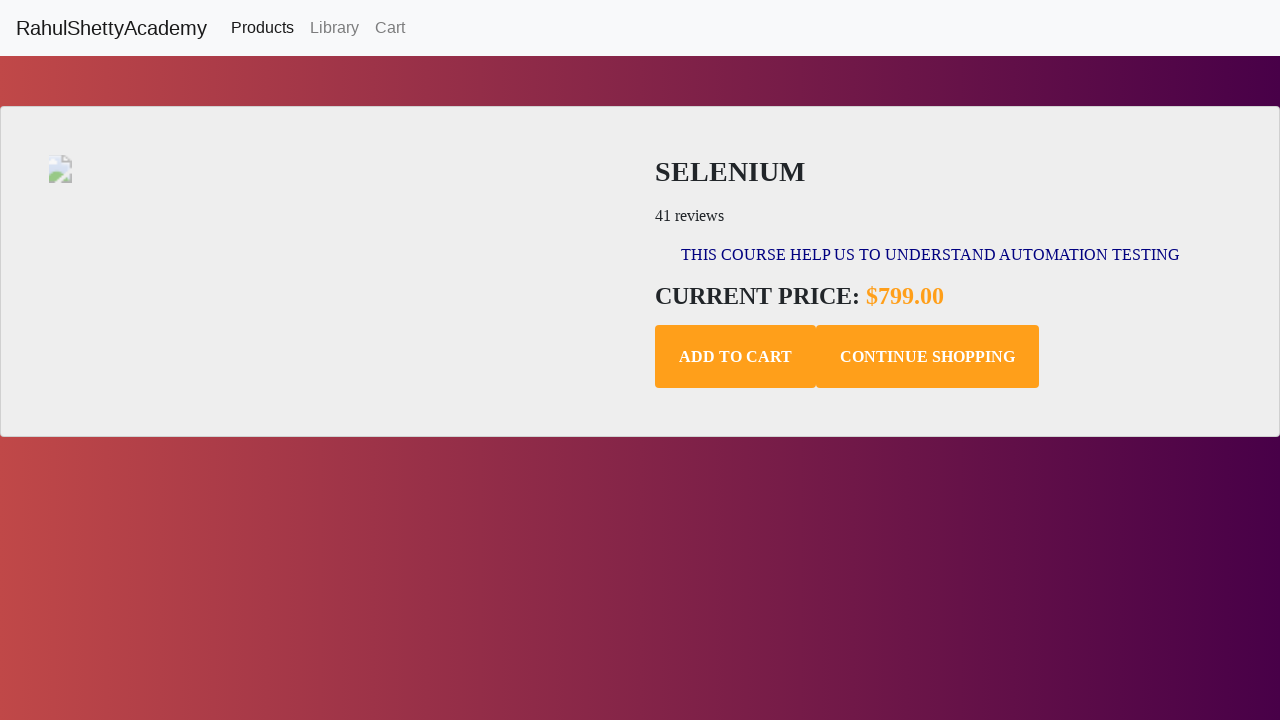

Clicked 'Add to Cart' button at (736, 357) on .add-to-cart
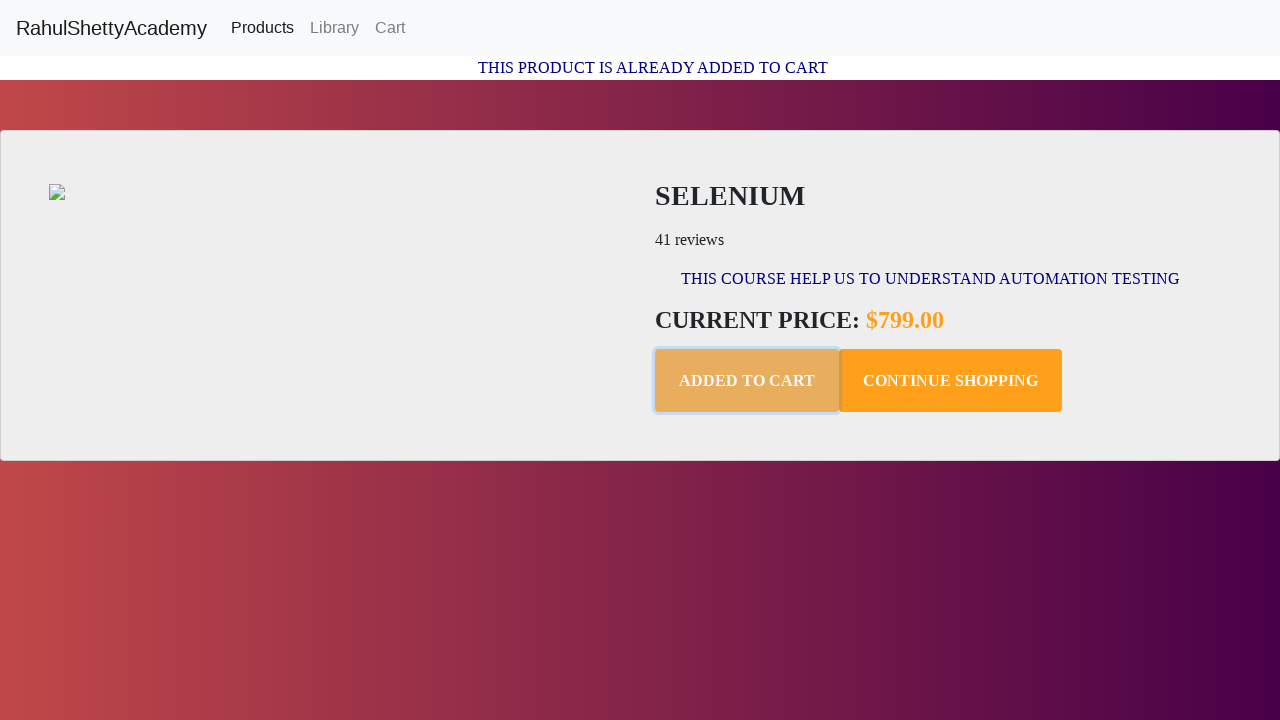

Cart confirmation message appeared
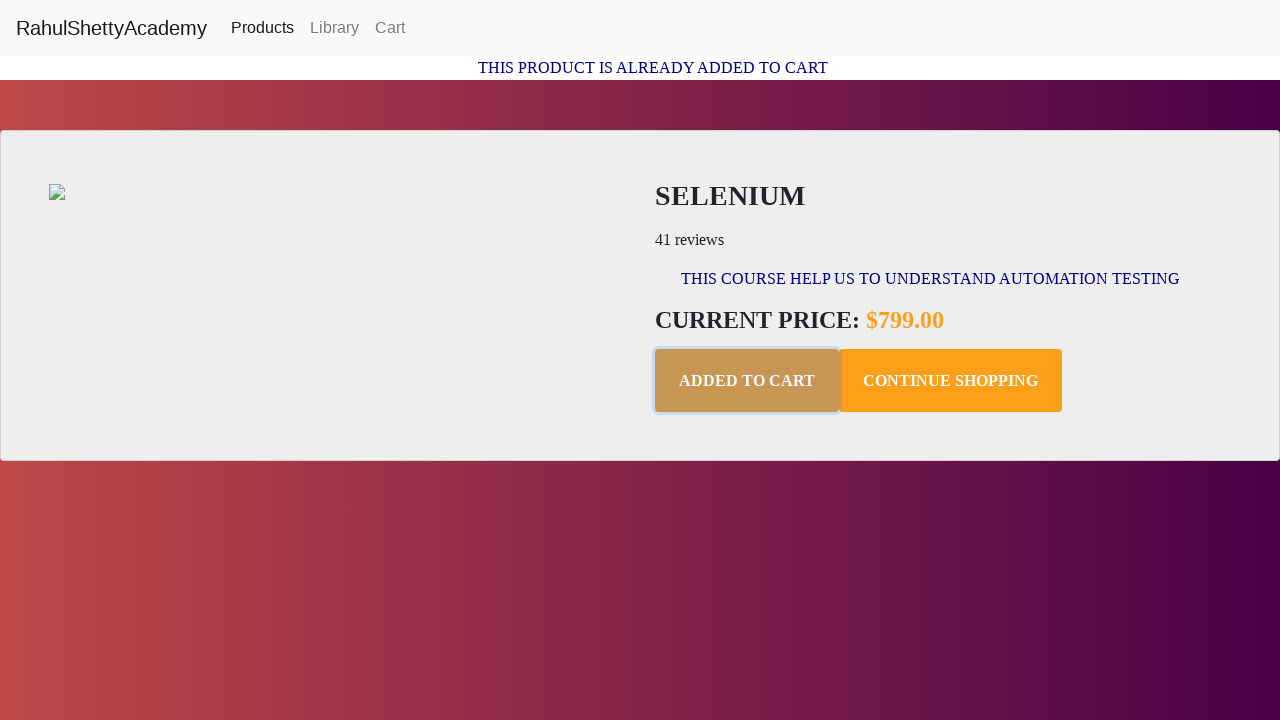

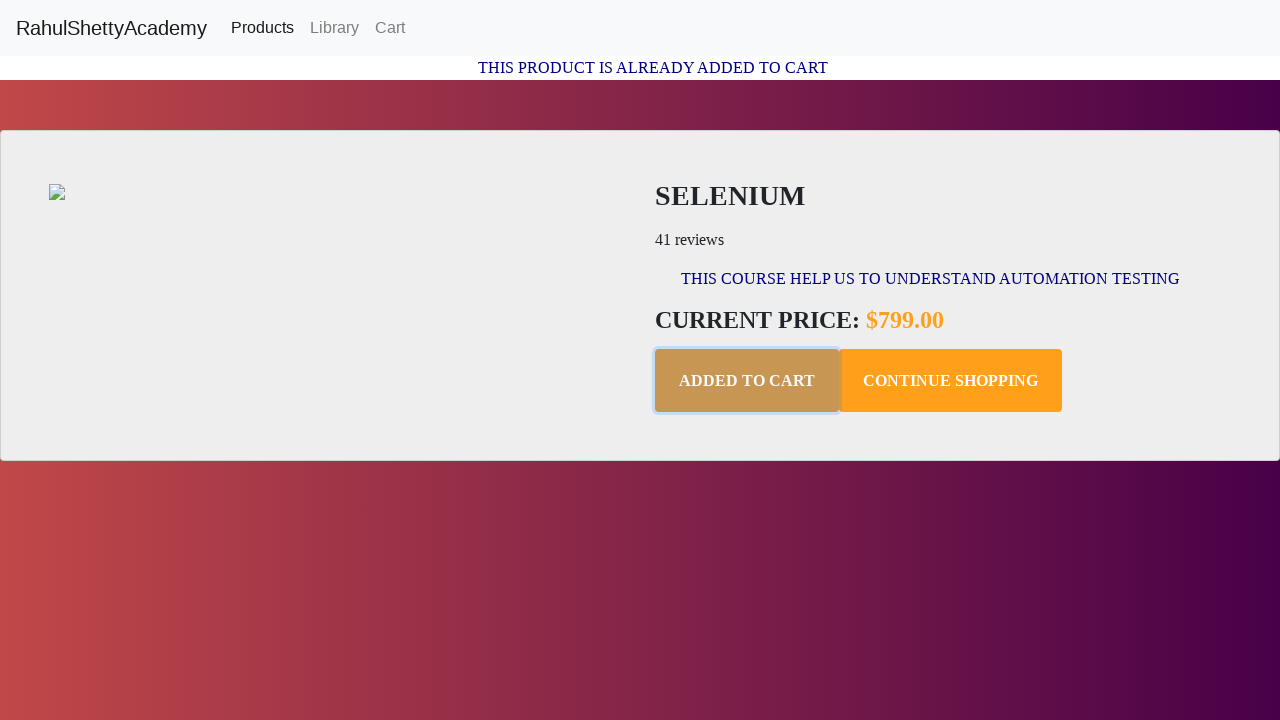